Tests JavaScript alert handling by clicking a button to trigger an alert, accepting it, and verifying the result message is displayed

Starting URL: https://practice.cydeo.com/javascript_alerts

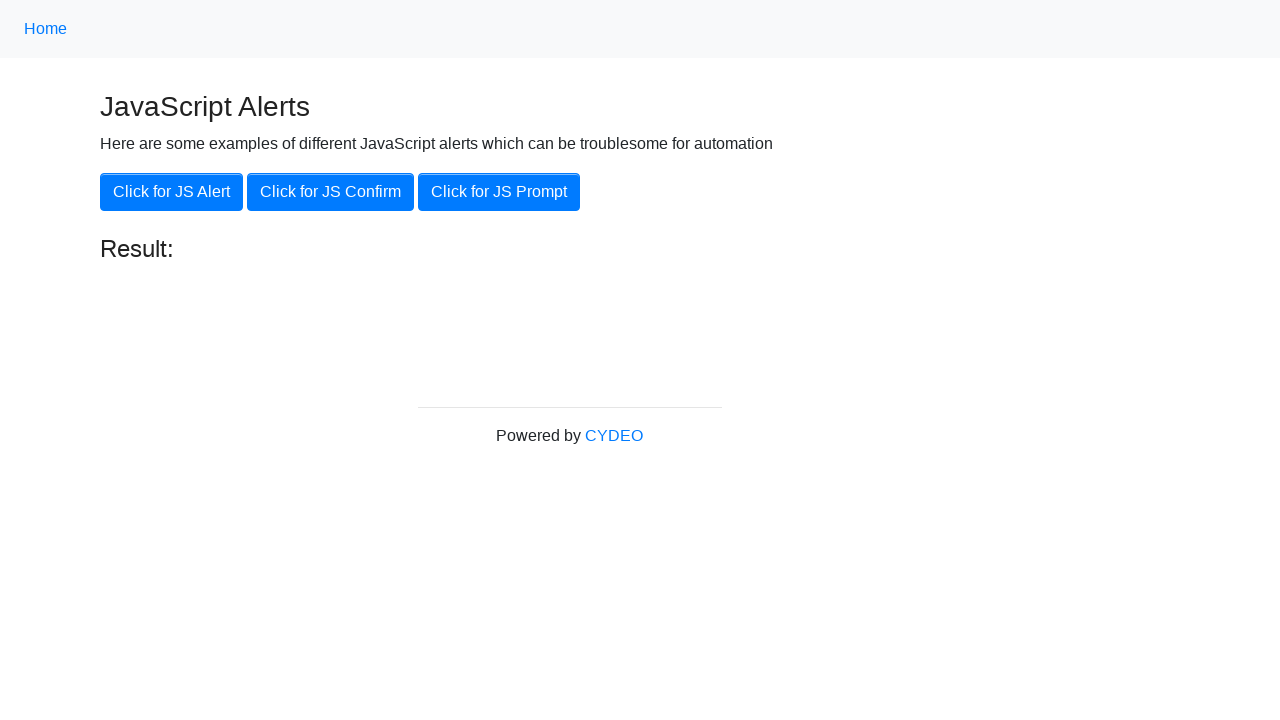

Clicked button to trigger JavaScript alert at (172, 192) on xpath=//button[.='Click for JS Alert']
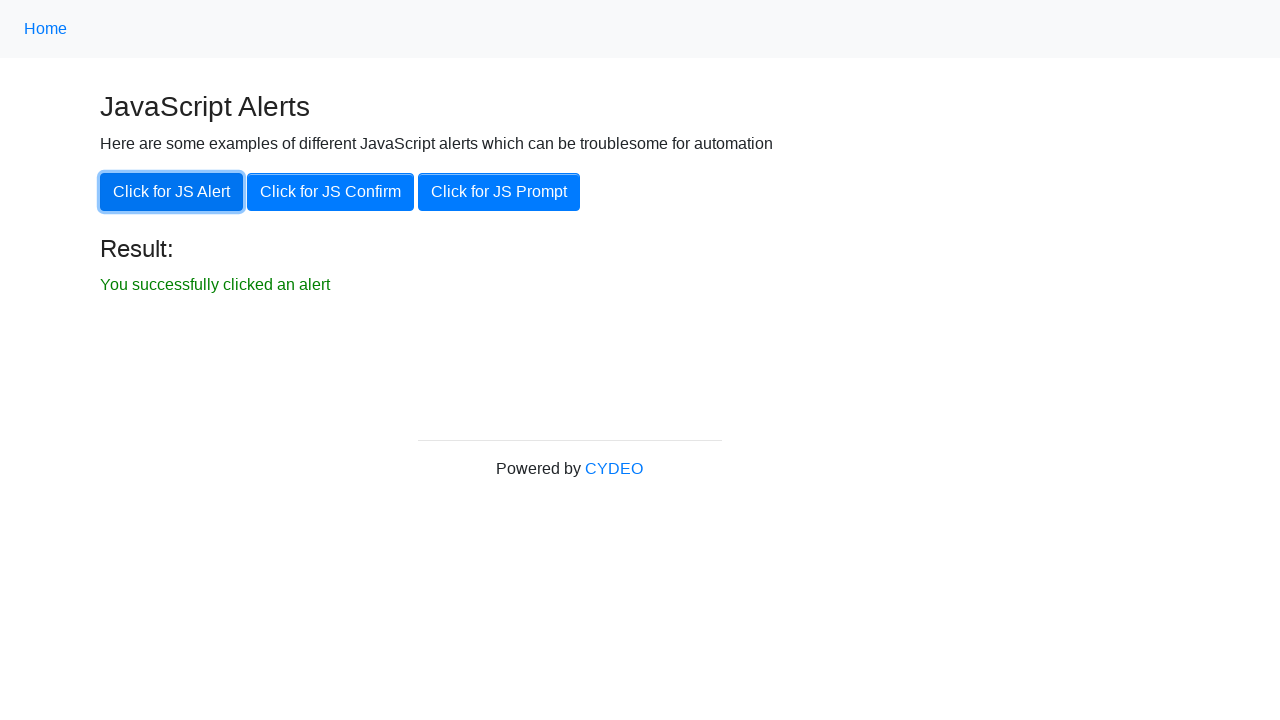

Set up dialog handler to accept alerts
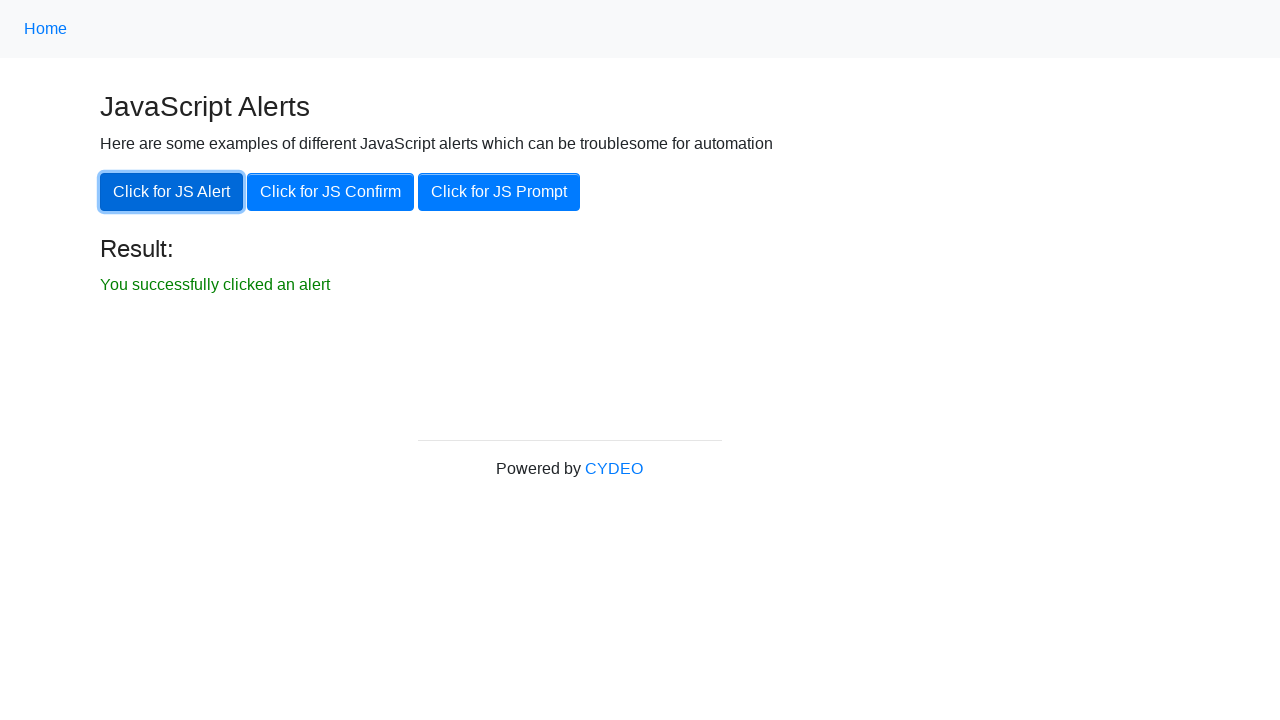

Verified result message is displayed after accepting alert
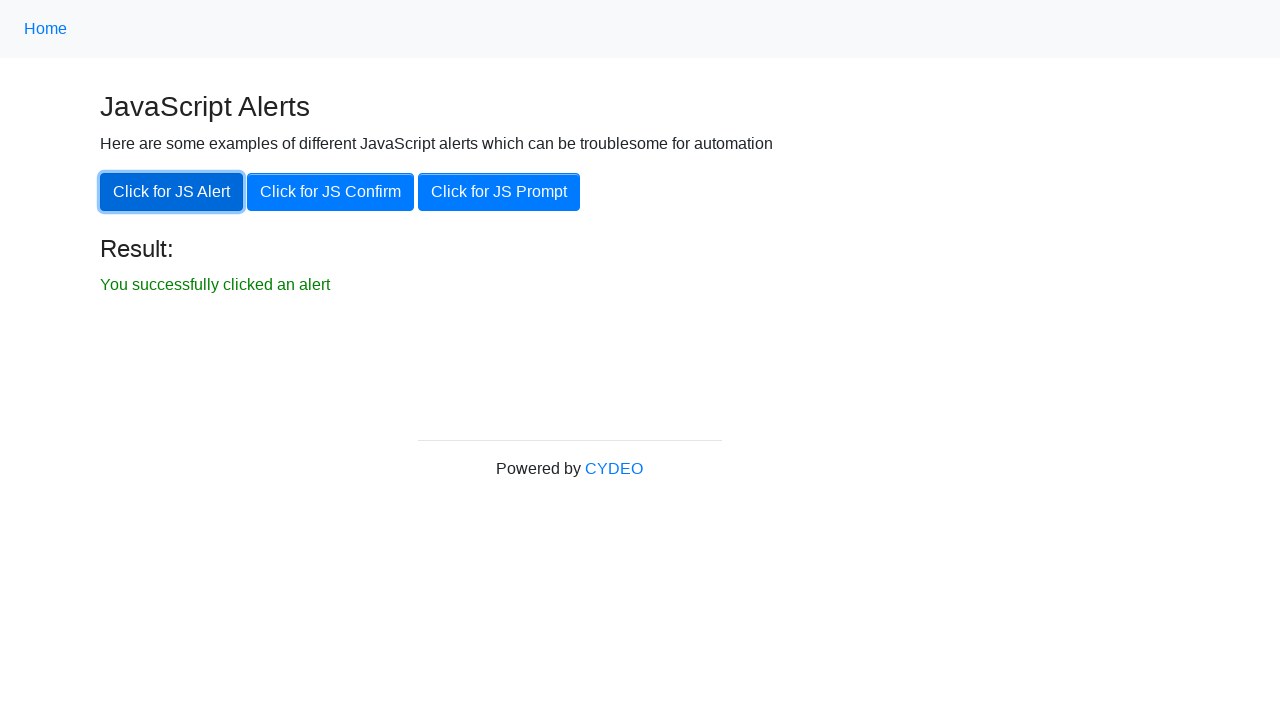

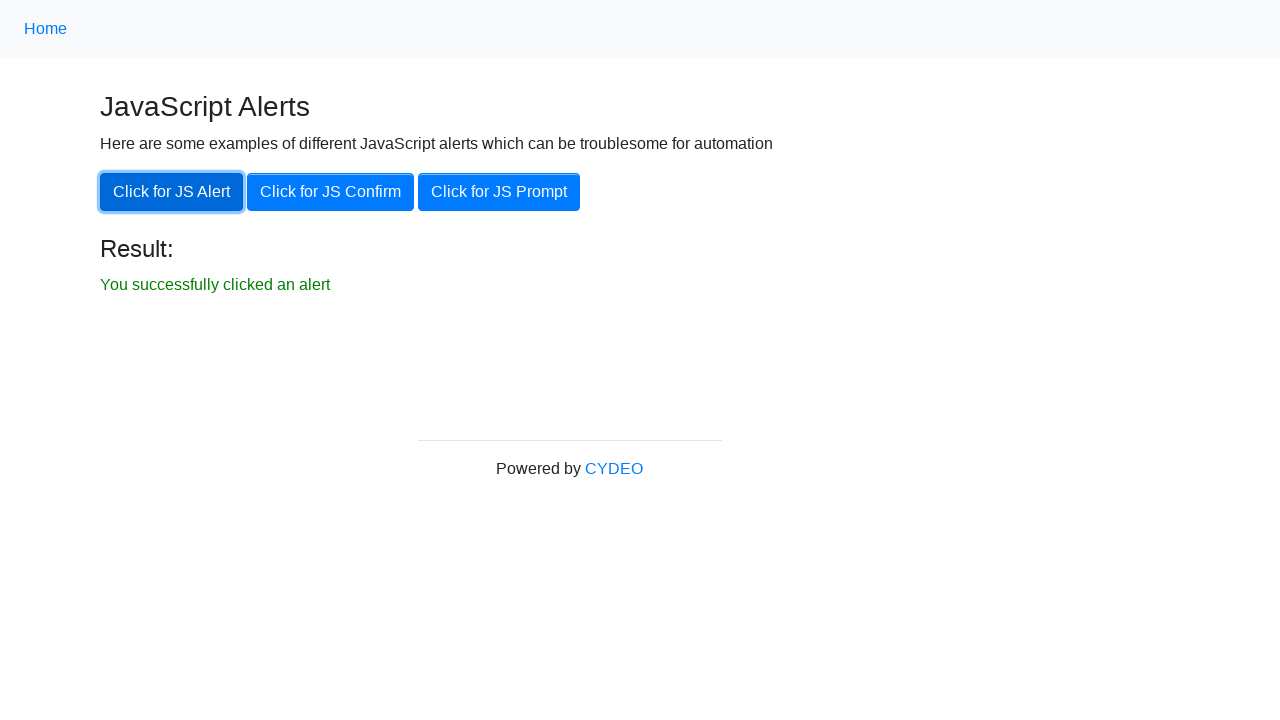